Navigates to Photobox home page to verify it loads correctly

Starting URL: https://www.photobox.co.uk

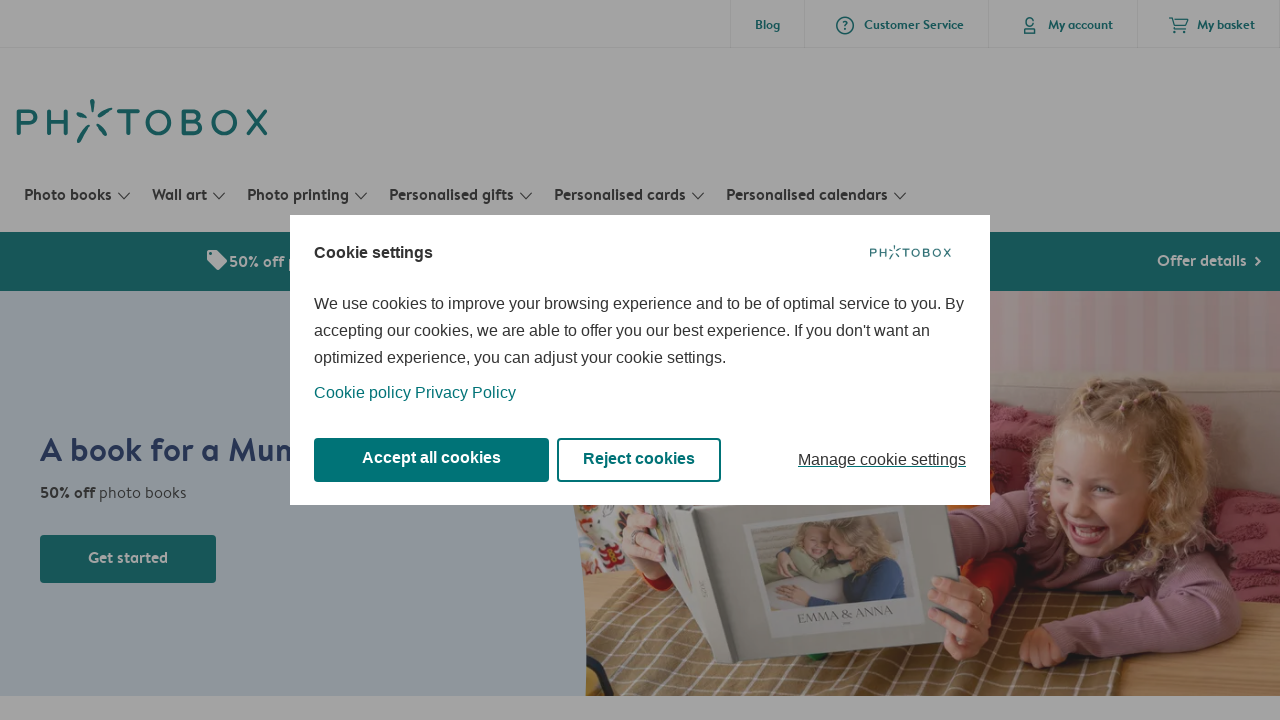

Navigated to Photobox home page at https://www.photobox.co.uk
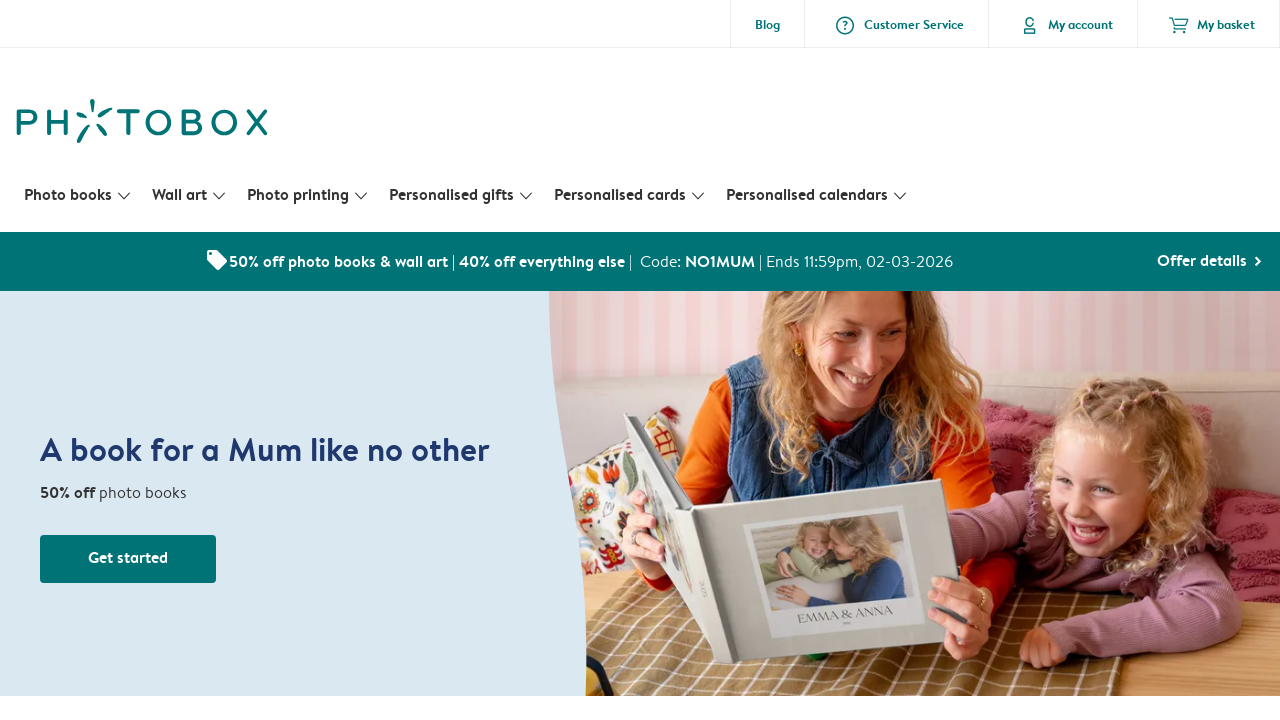

Page DOM content loaded successfully
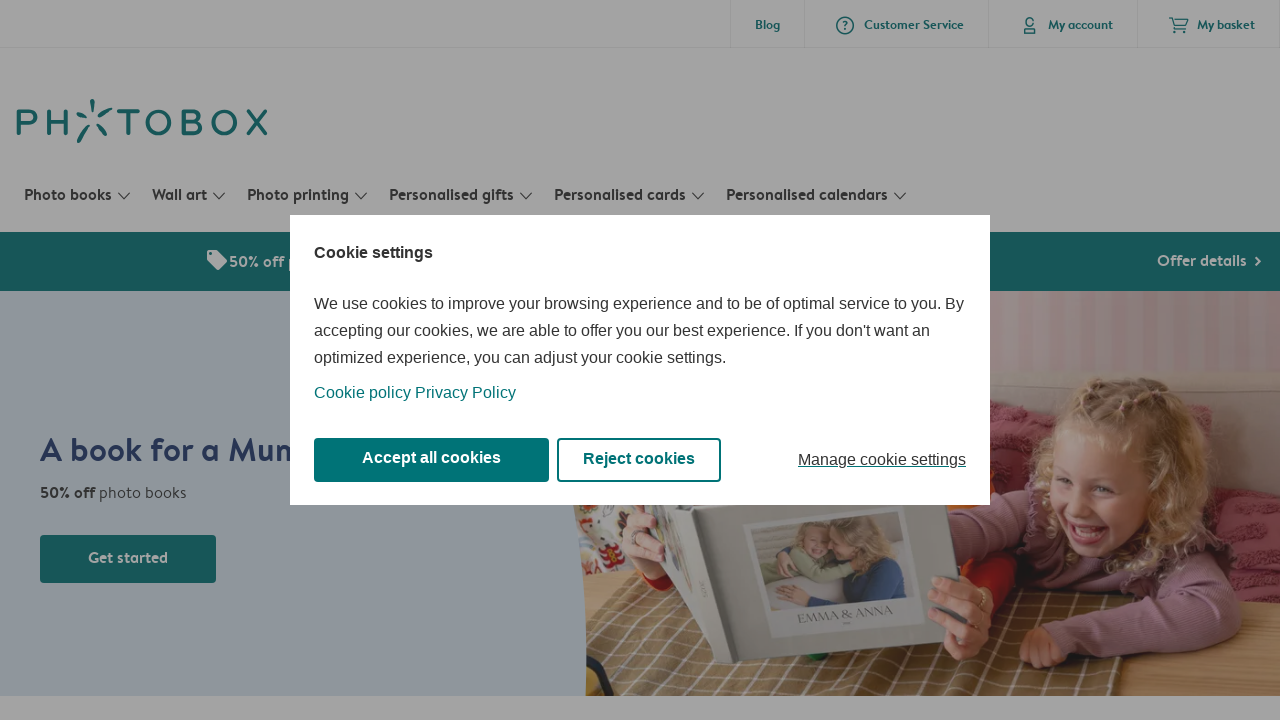

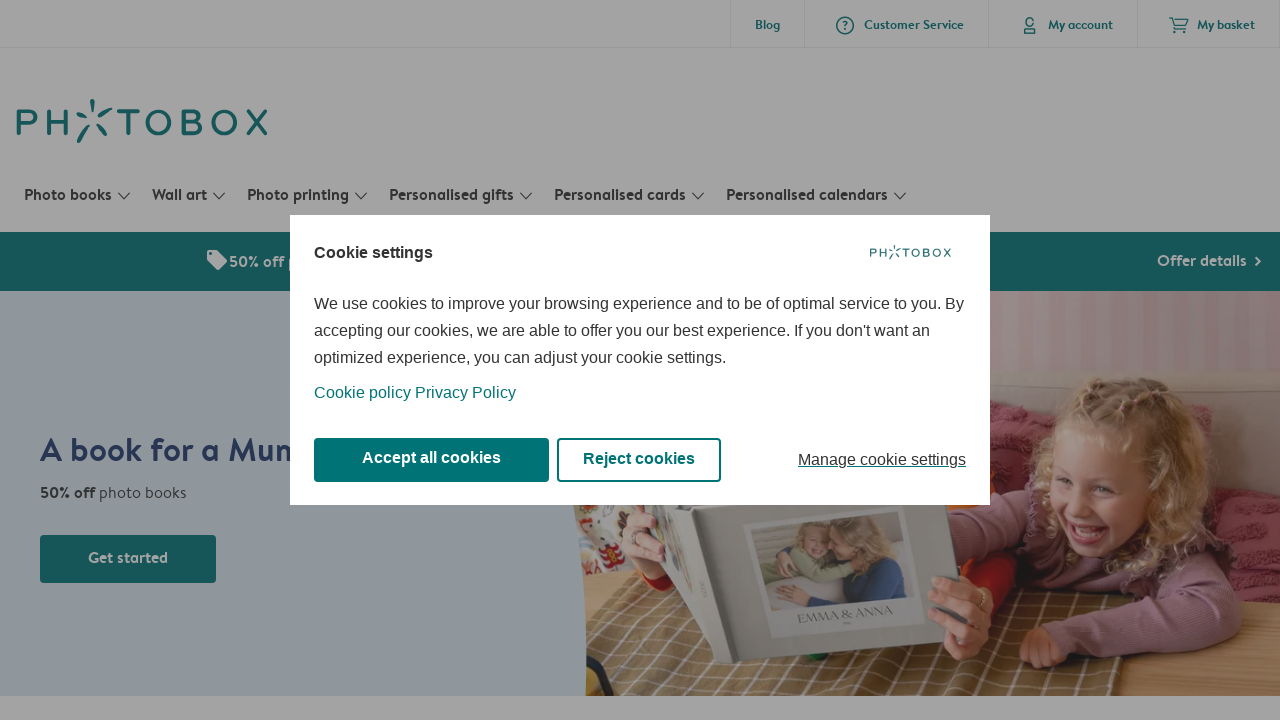